Tests tooltip functionality by hovering over various elements (button, text field, and links) to trigger their tooltips, and also fills the text field with text.

Starting URL: https://demoqa.com/tool-tips

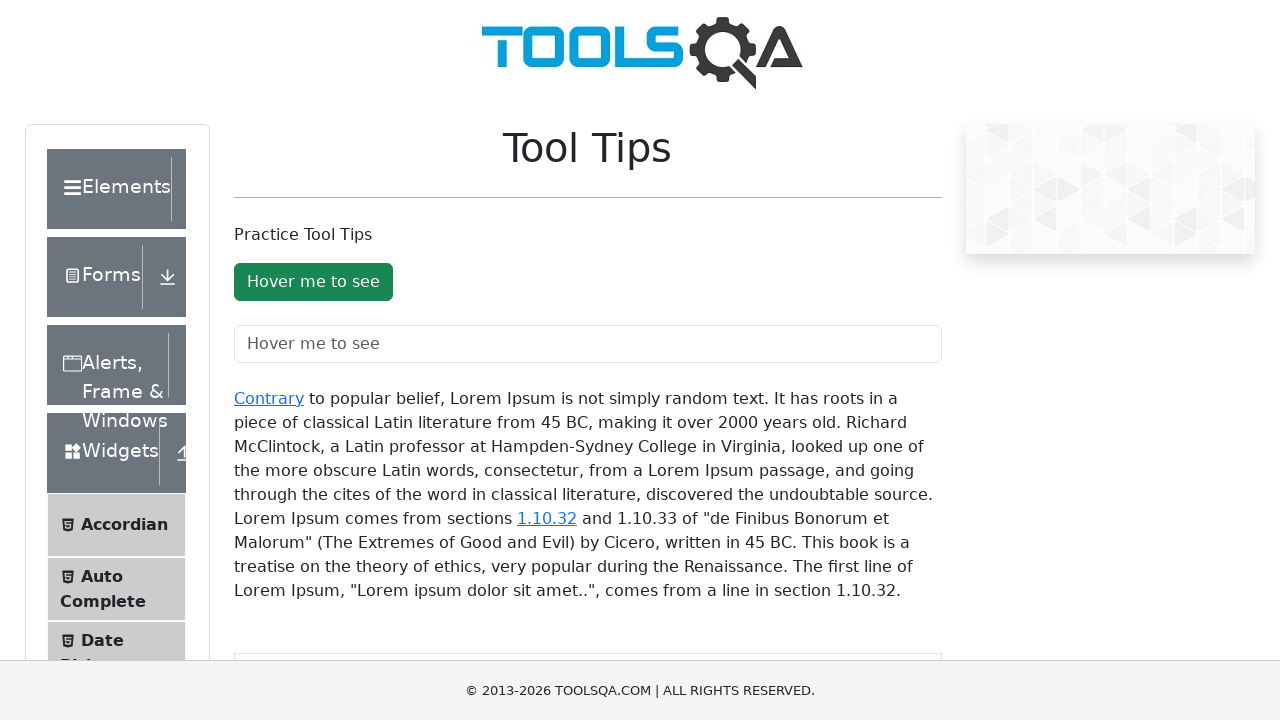

Hovered over tooltip button to trigger tooltip at (313, 282) on #toolTipButton
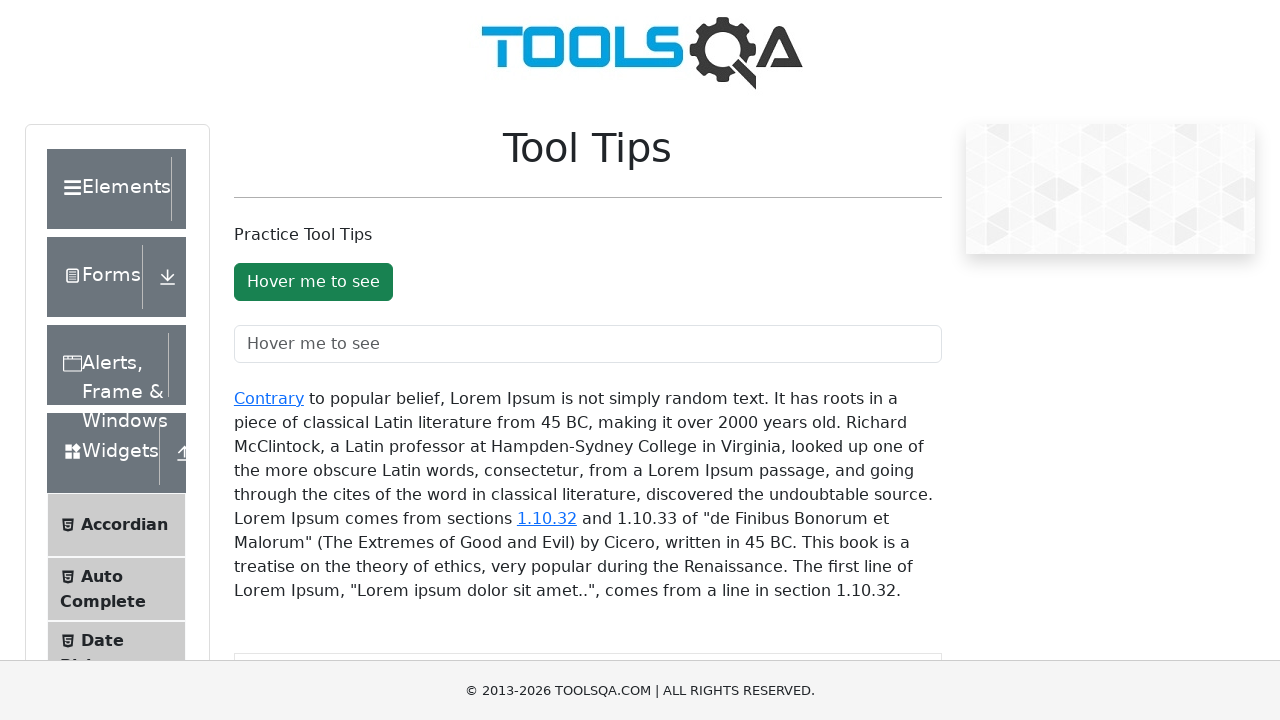

Waited 1 second for tooltip button animation
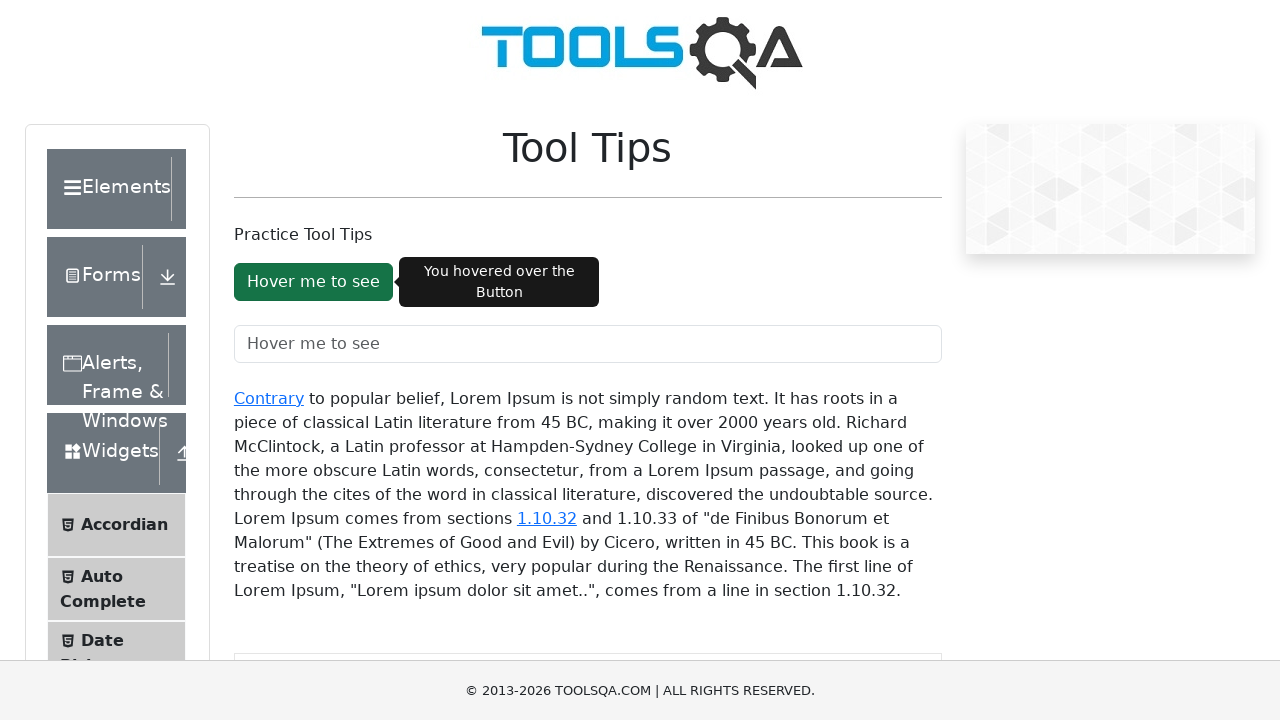

Scrolled down 100px to see more elements
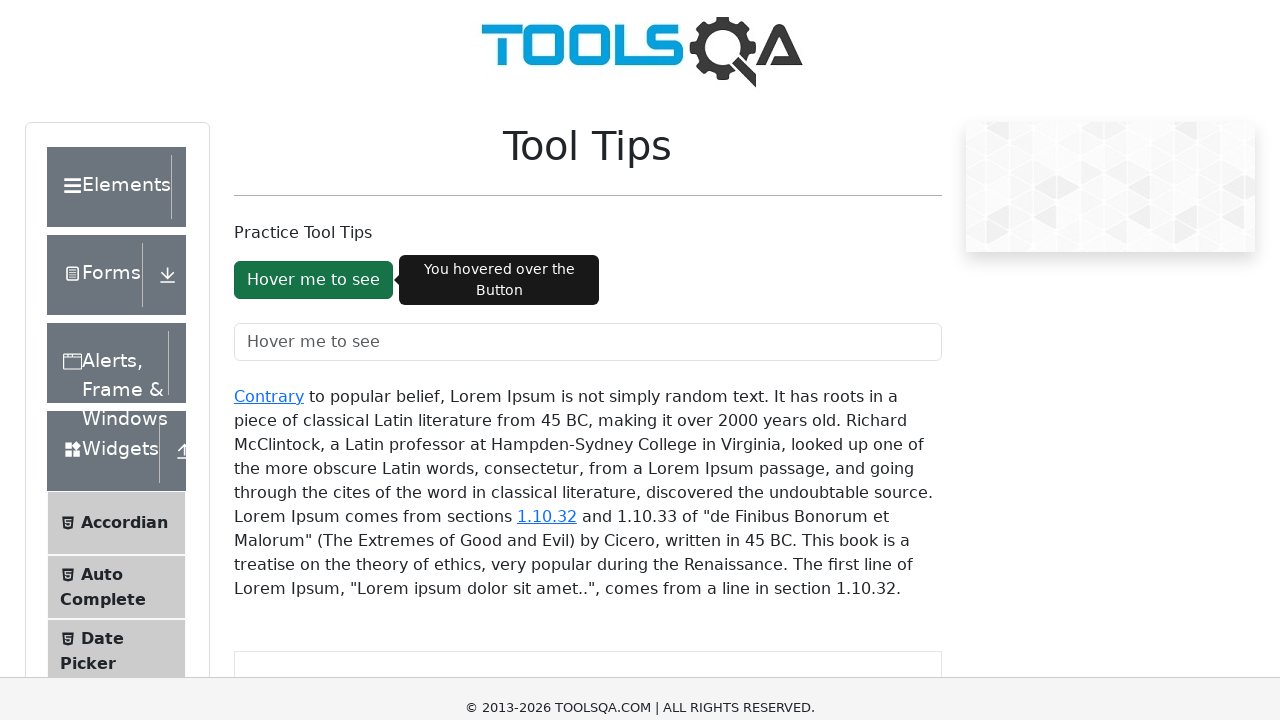

Hovered over text field to trigger tooltip at (588, 244) on #toolTipTextField
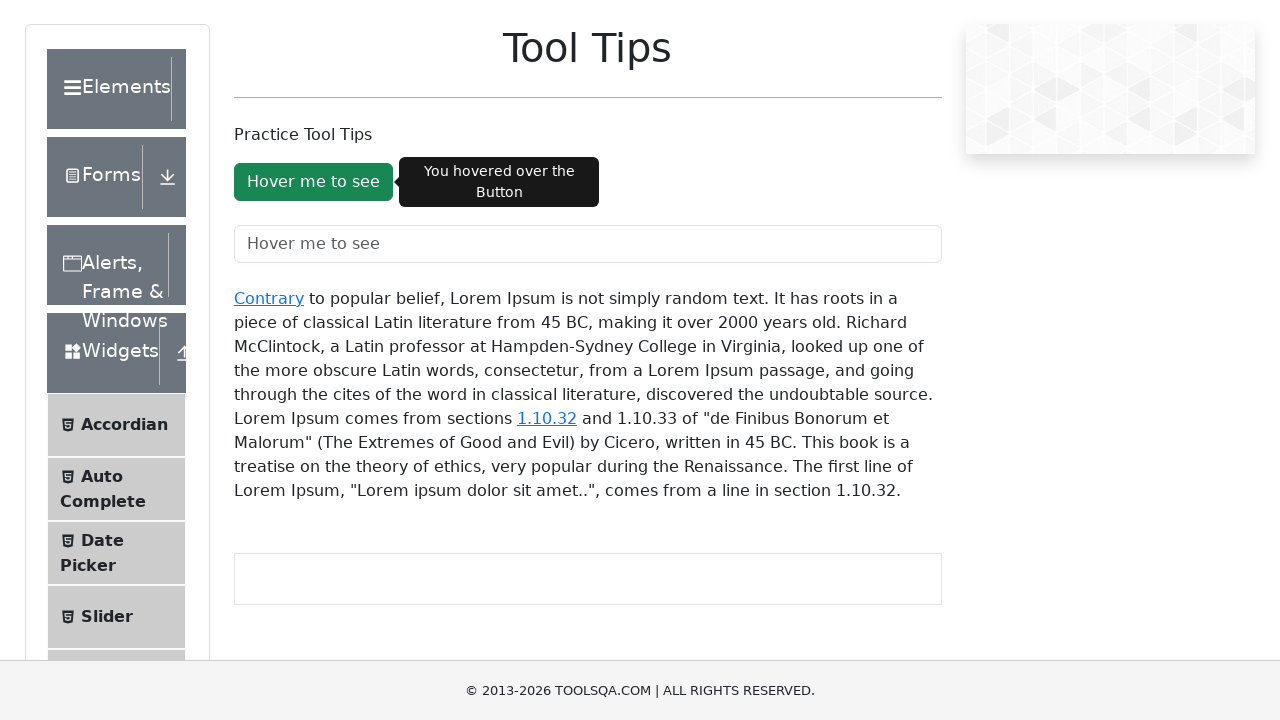

Waited 1 second for text field tooltip animation
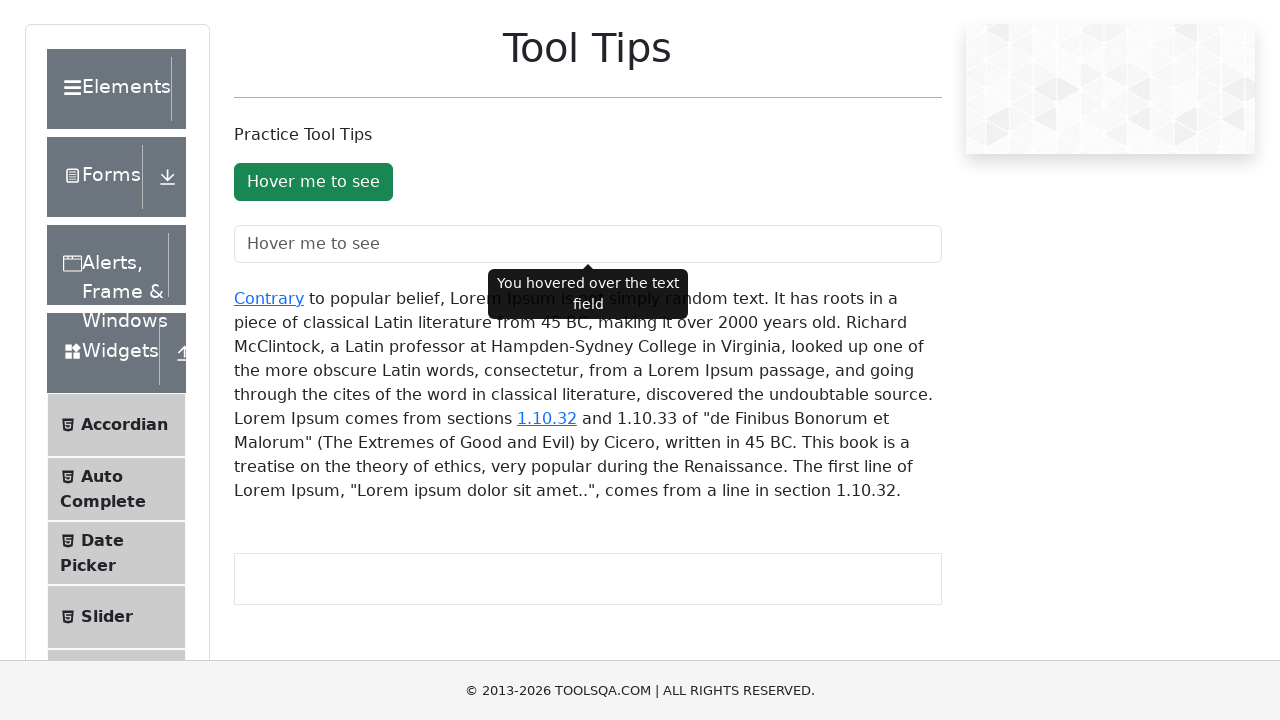

Filled text field with 'Hi' on #toolTipTextField
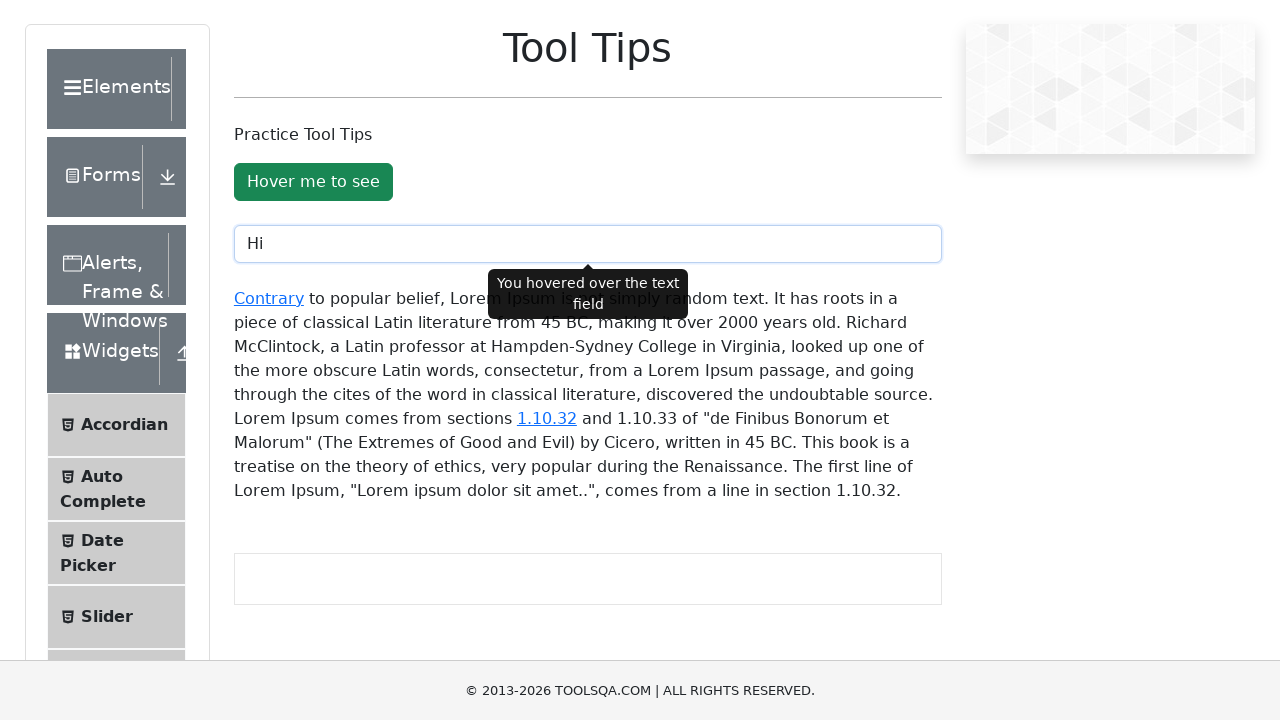

Waited 1 second after filling text field
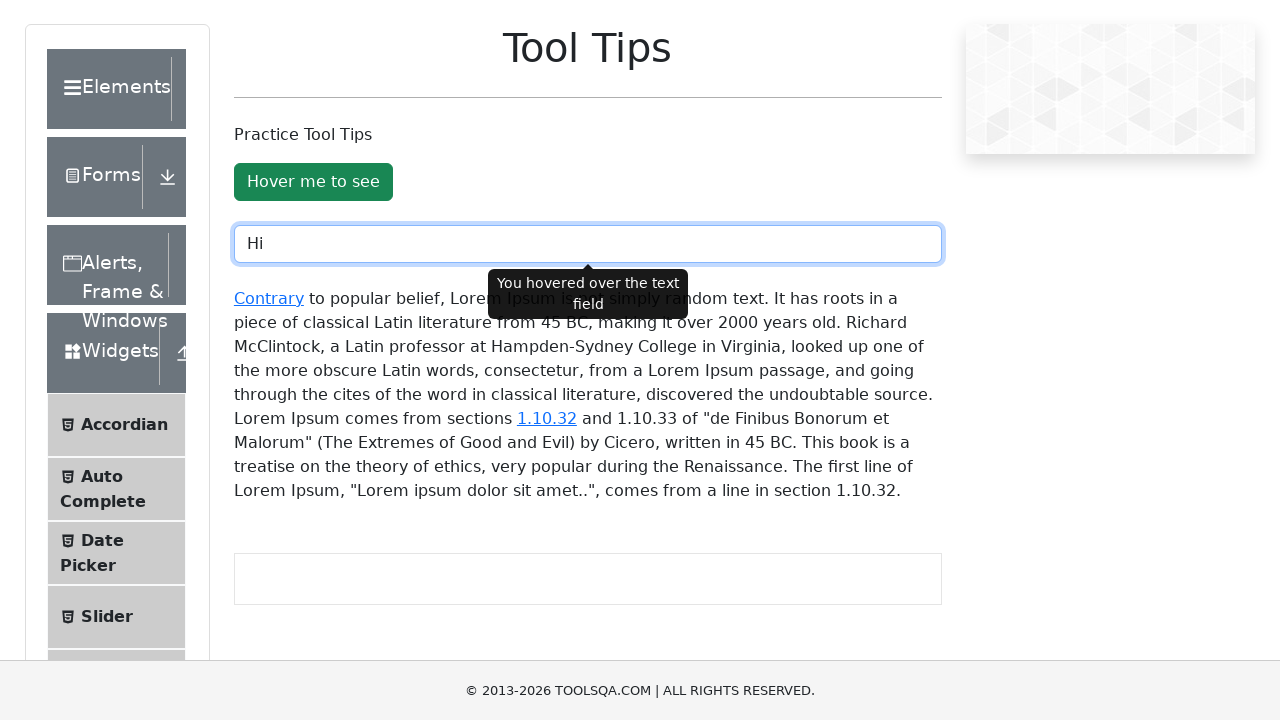

Scrolled down another 100px to see link tooltips
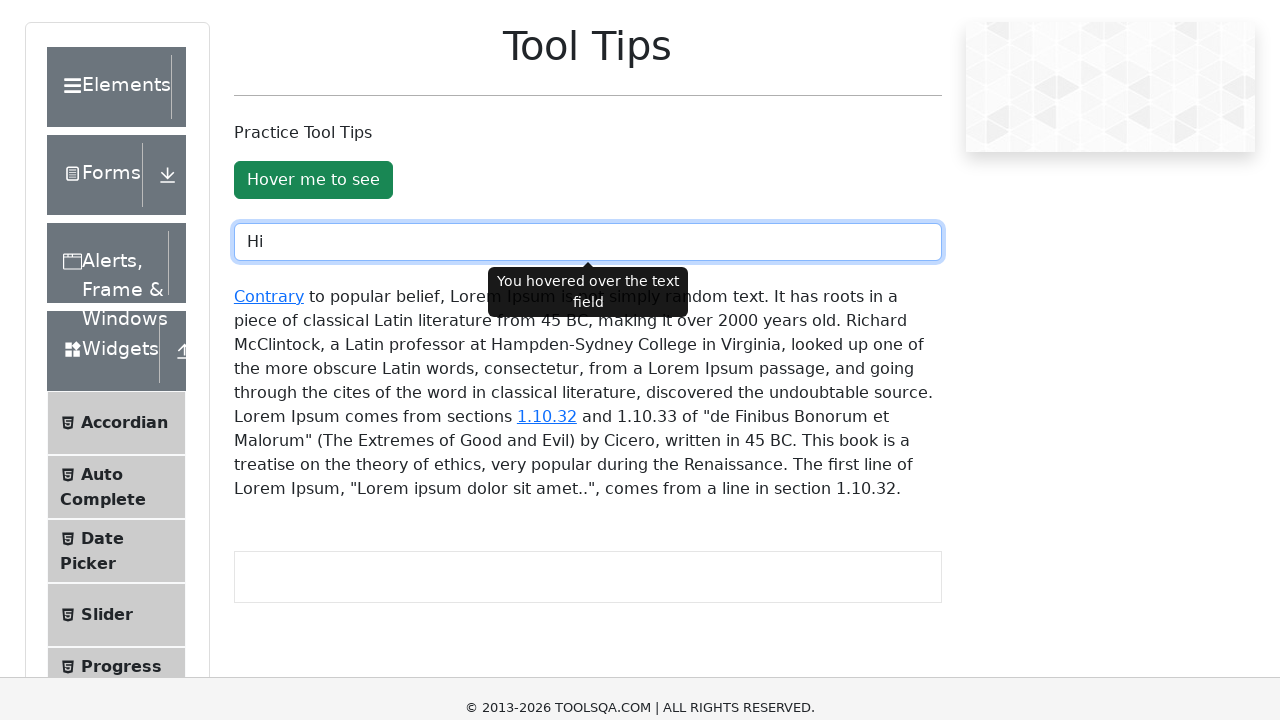

Hovered over first link to trigger tooltip at (269, 198) on xpath=//div[@id='texToolTopContainer']/a[1]
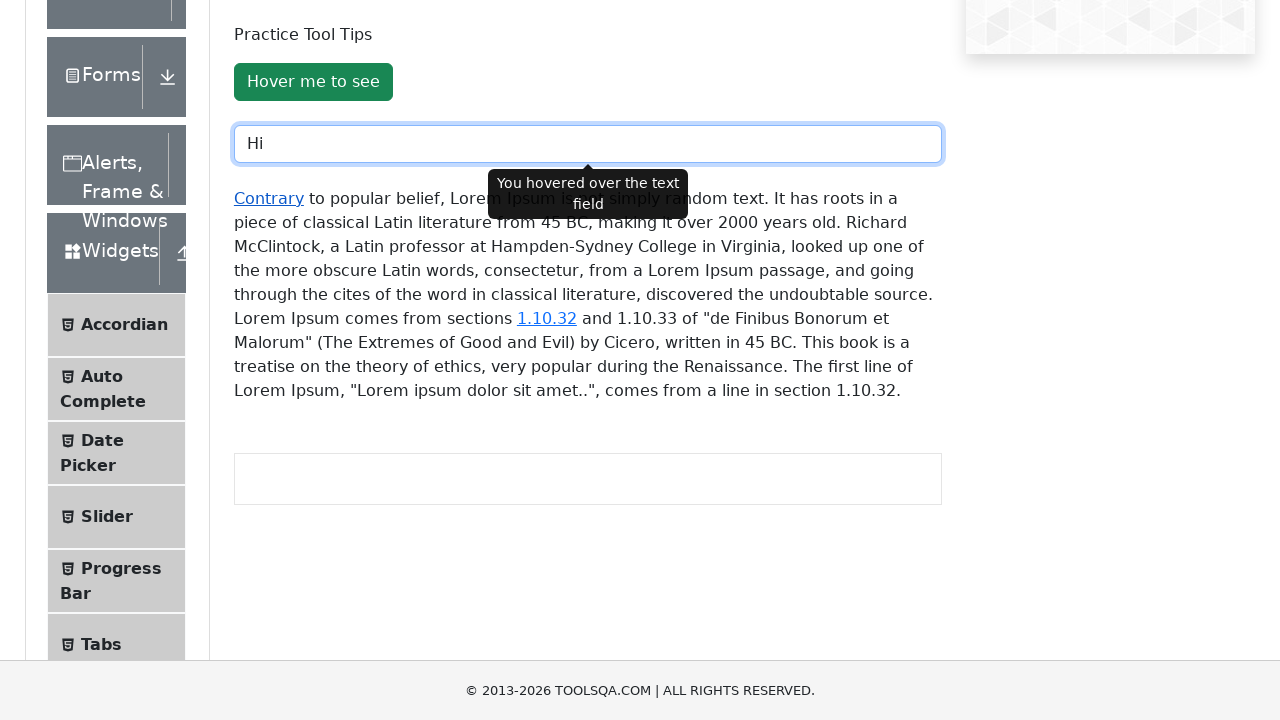

Waited 1 second for first link tooltip animation
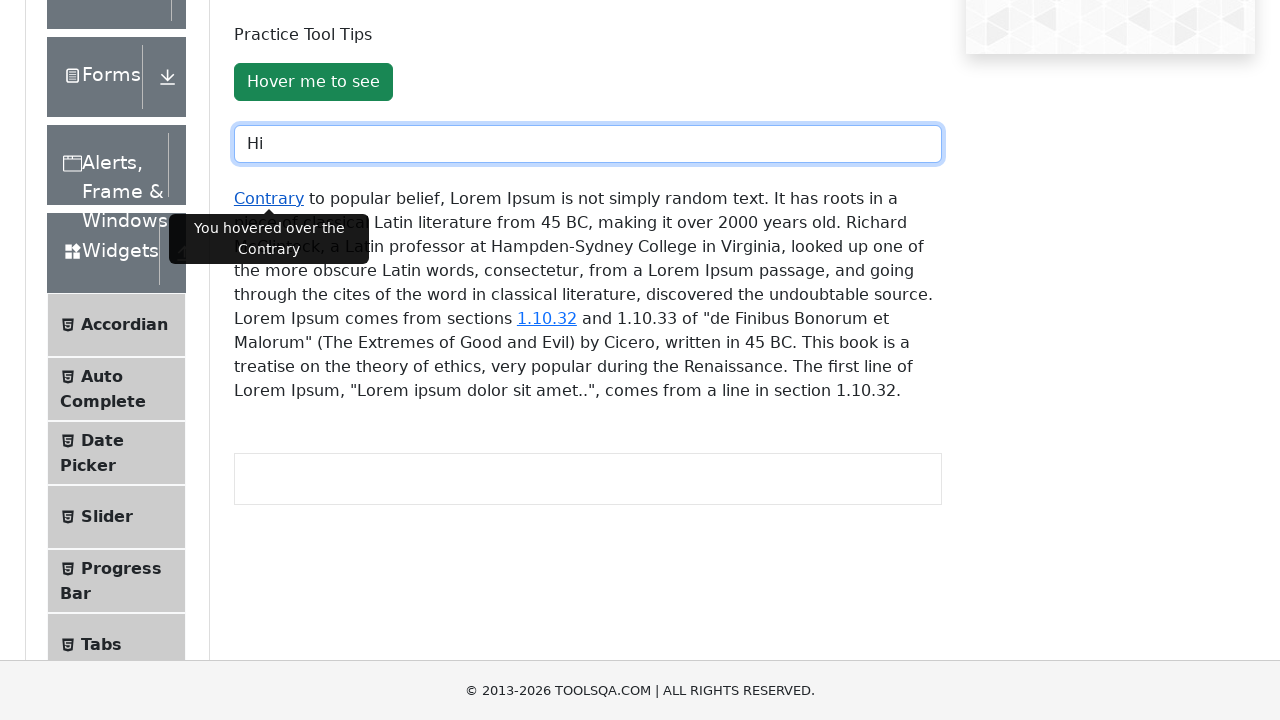

Hovered over second link to trigger tooltip at (547, 318) on xpath=//div[@id='texToolTopContainer']/a[2]
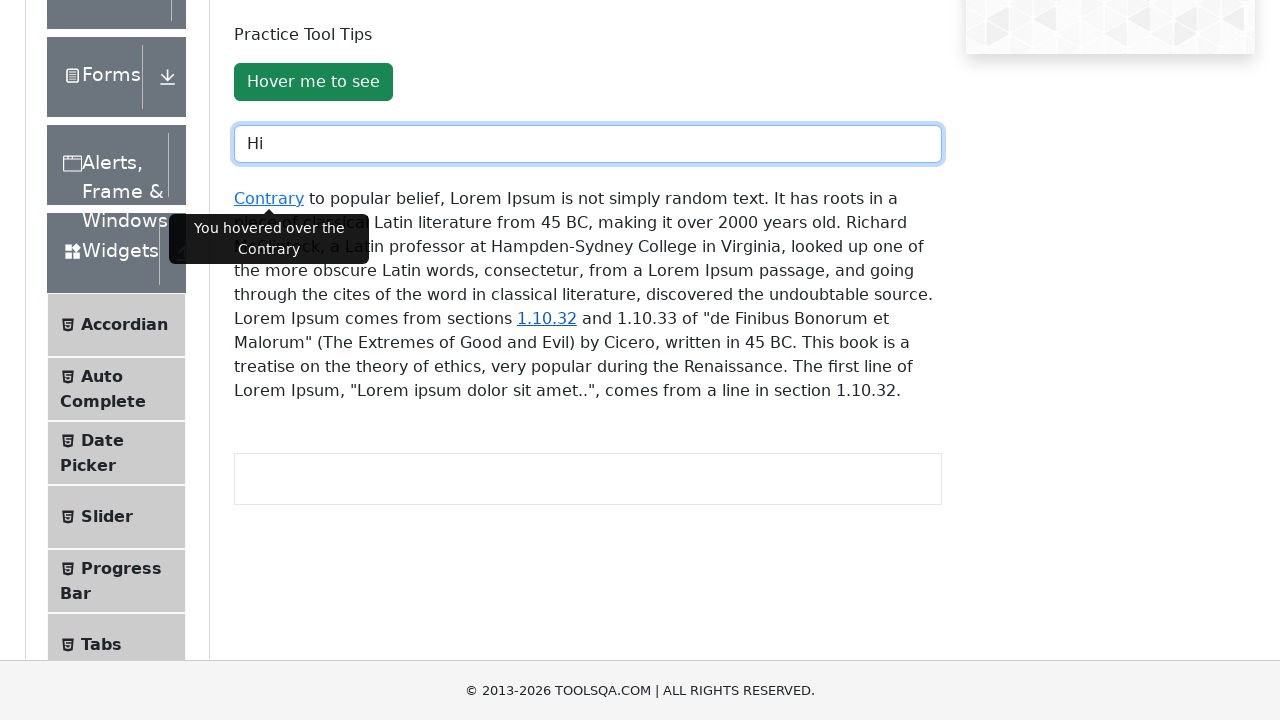

Waited 1 second for second link tooltip animation
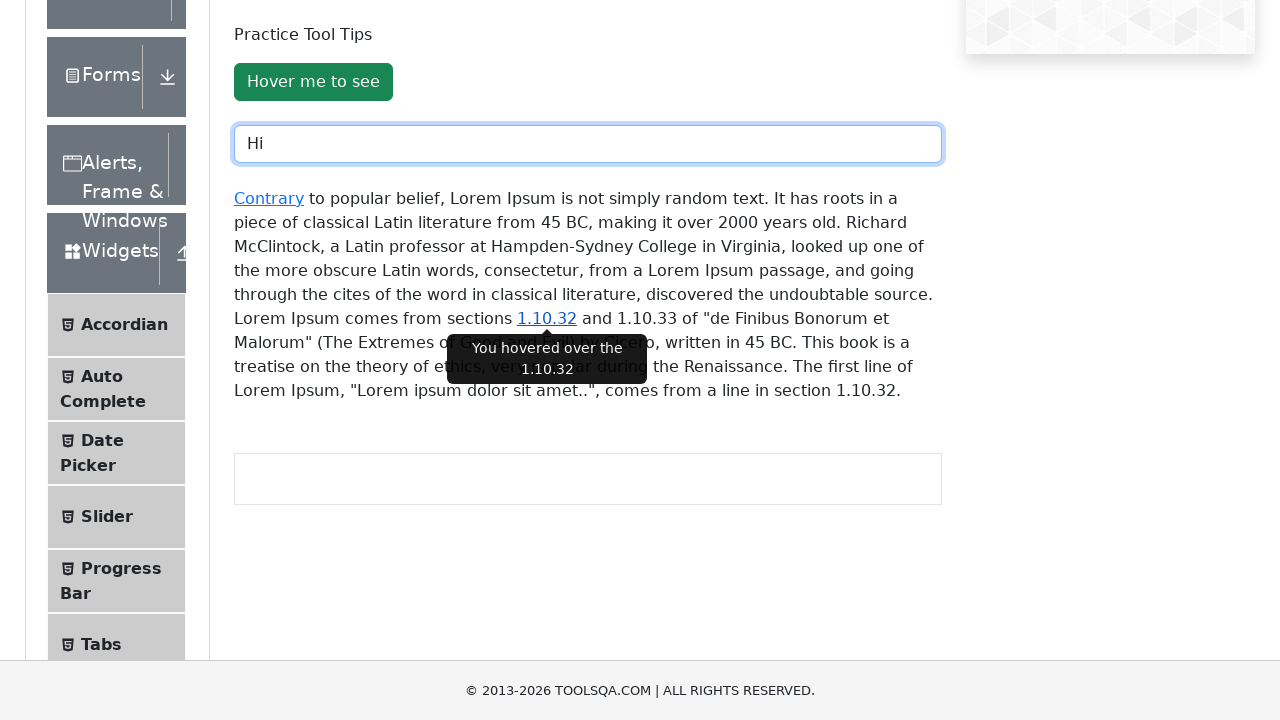

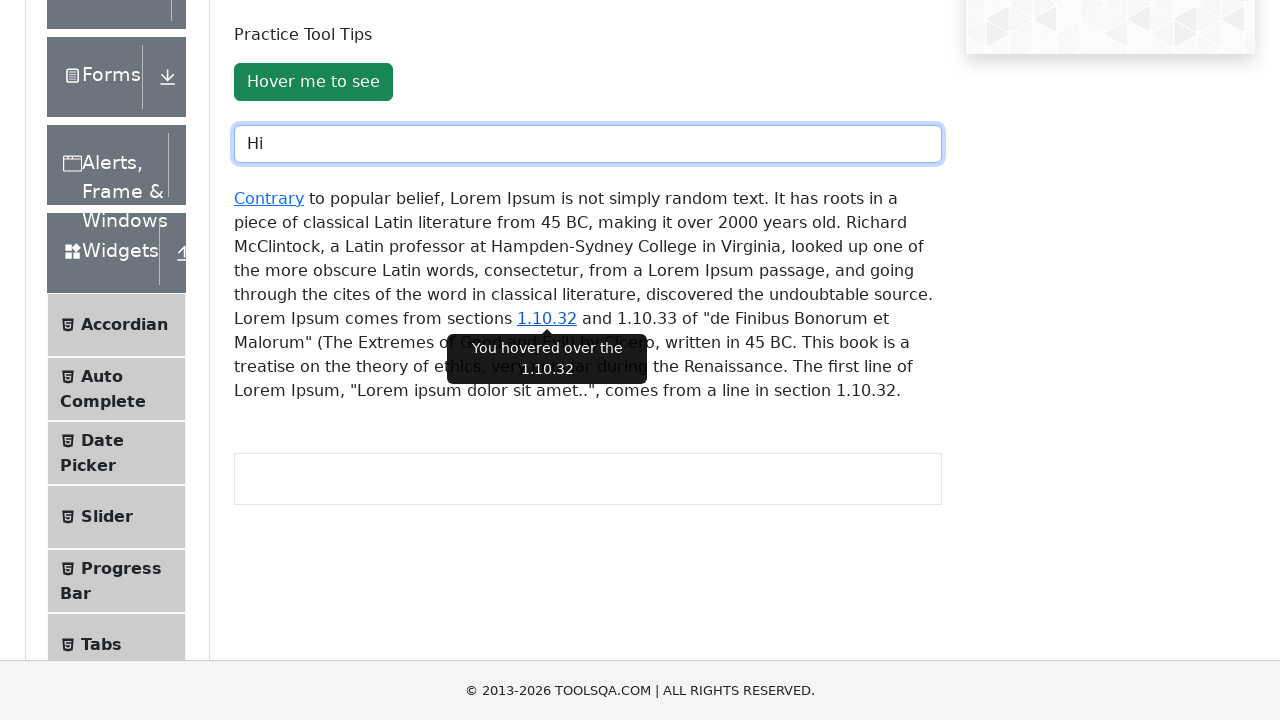